Tests dynamic content loading by clicking a button and waiting for text to appear

Starting URL: https://the-internet.herokuapp.com/dynamic_loading/2

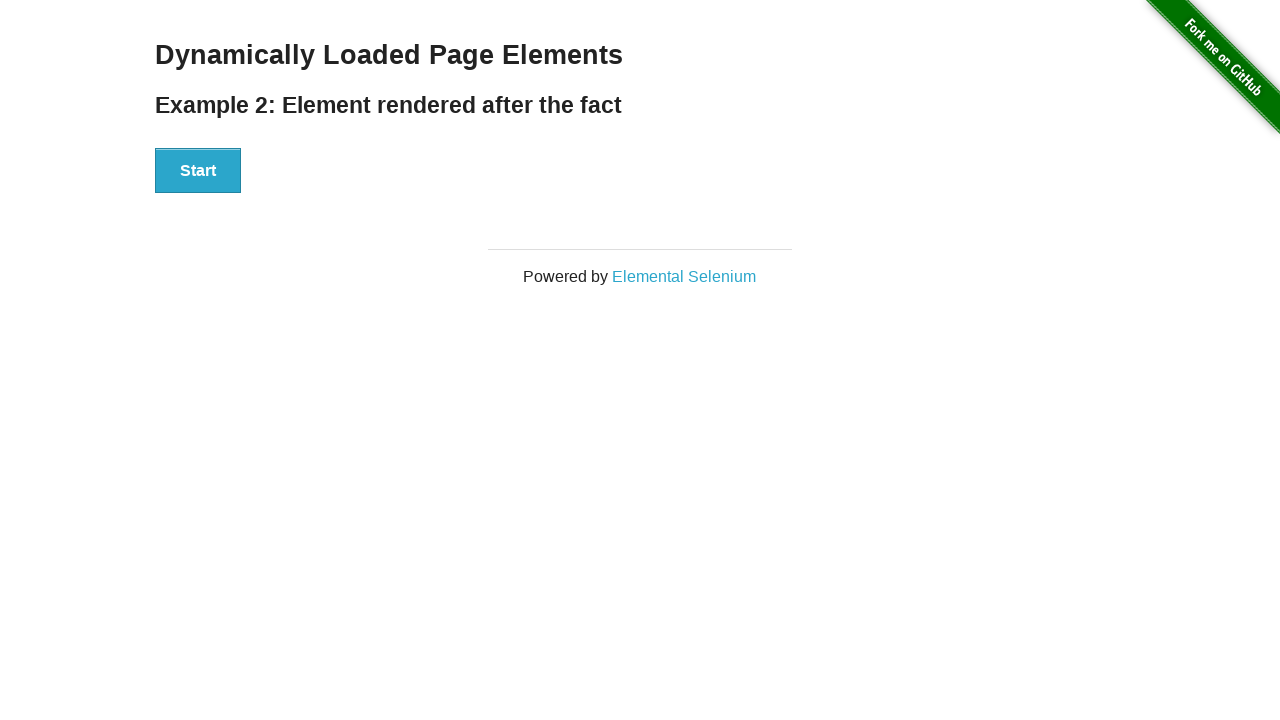

Clicked Start button to trigger dynamic content loading at (198, 171) on xpath=//button[text()='Start']
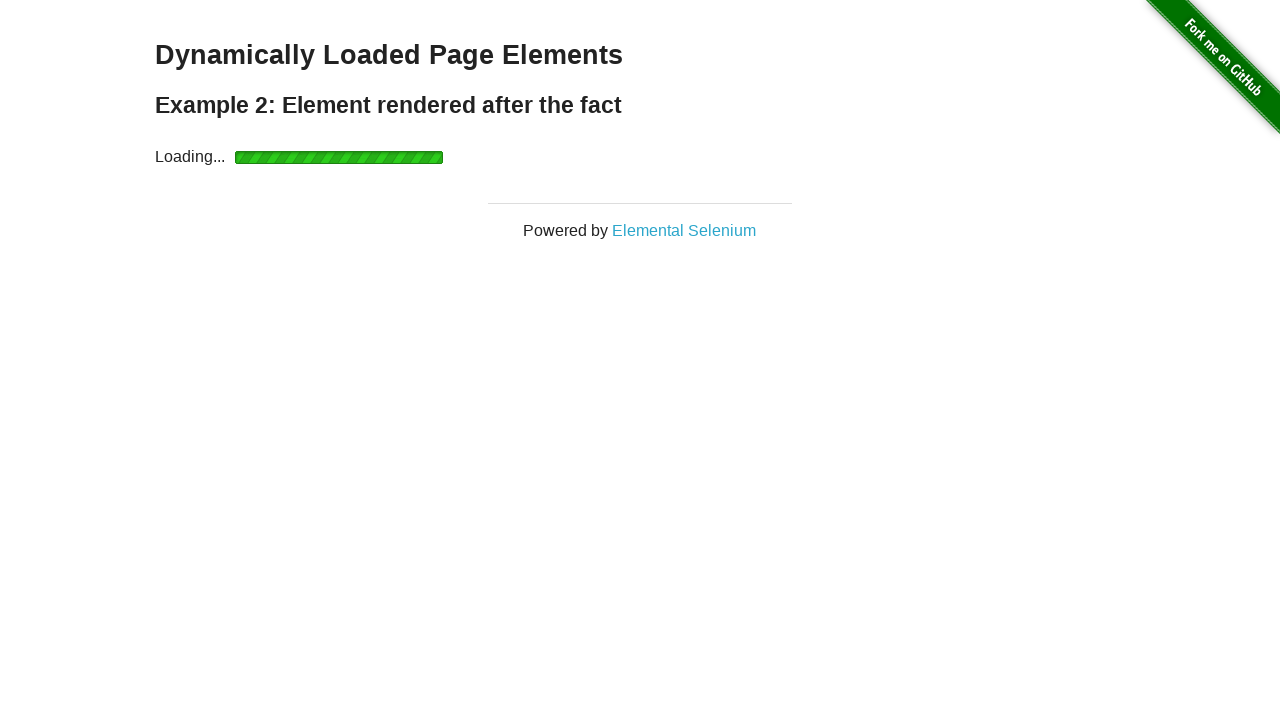

Waited for 'Hello World!' text to become visible
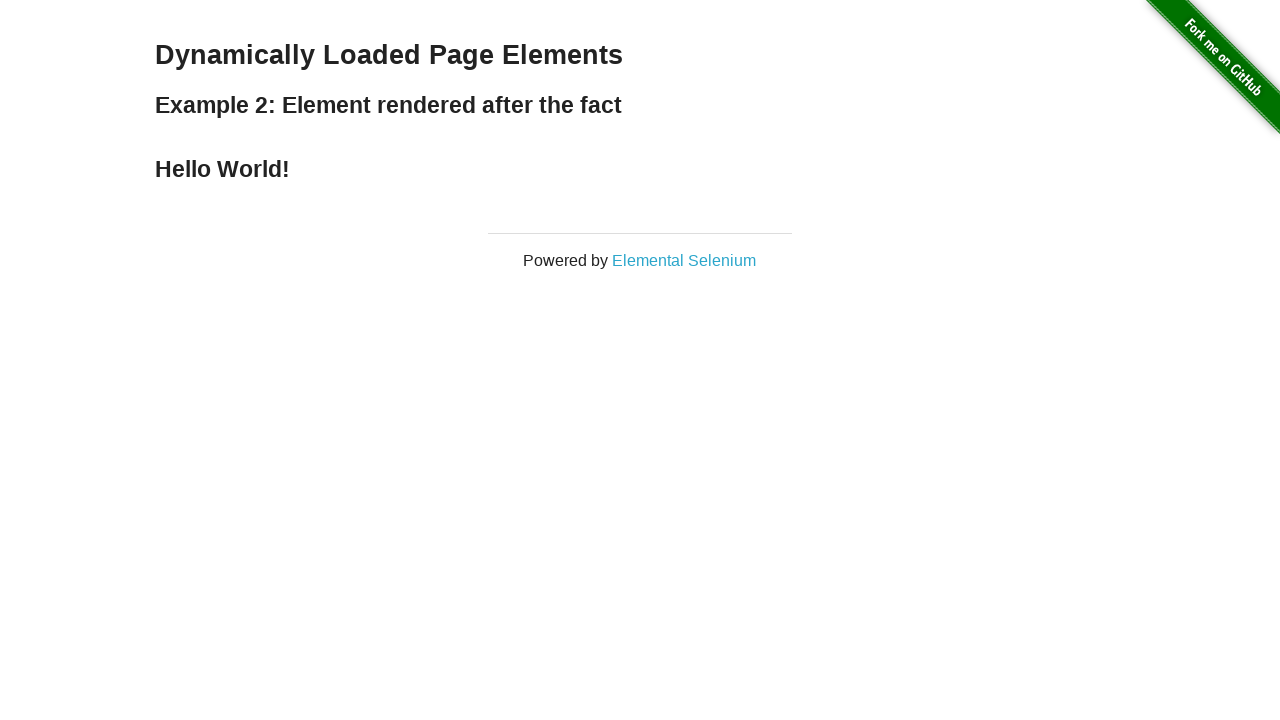

Located the 'Hello World!' text element
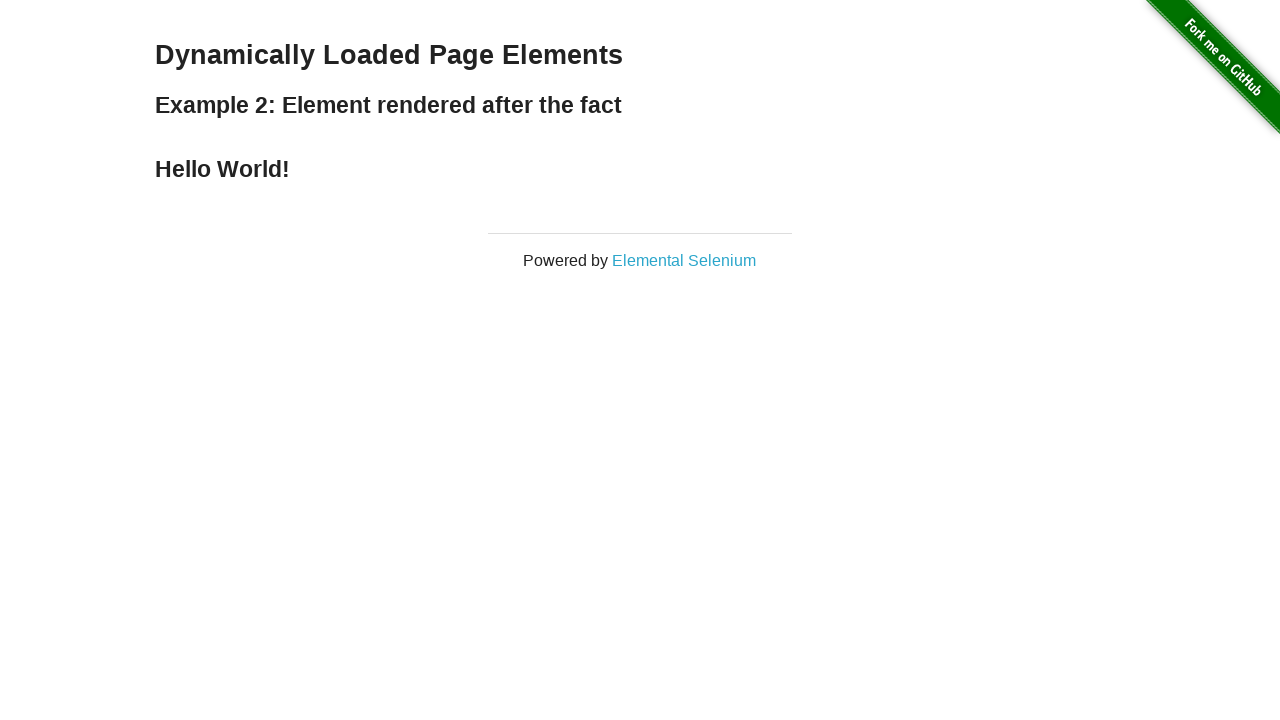

Retrieved text content: 'Hello World!'
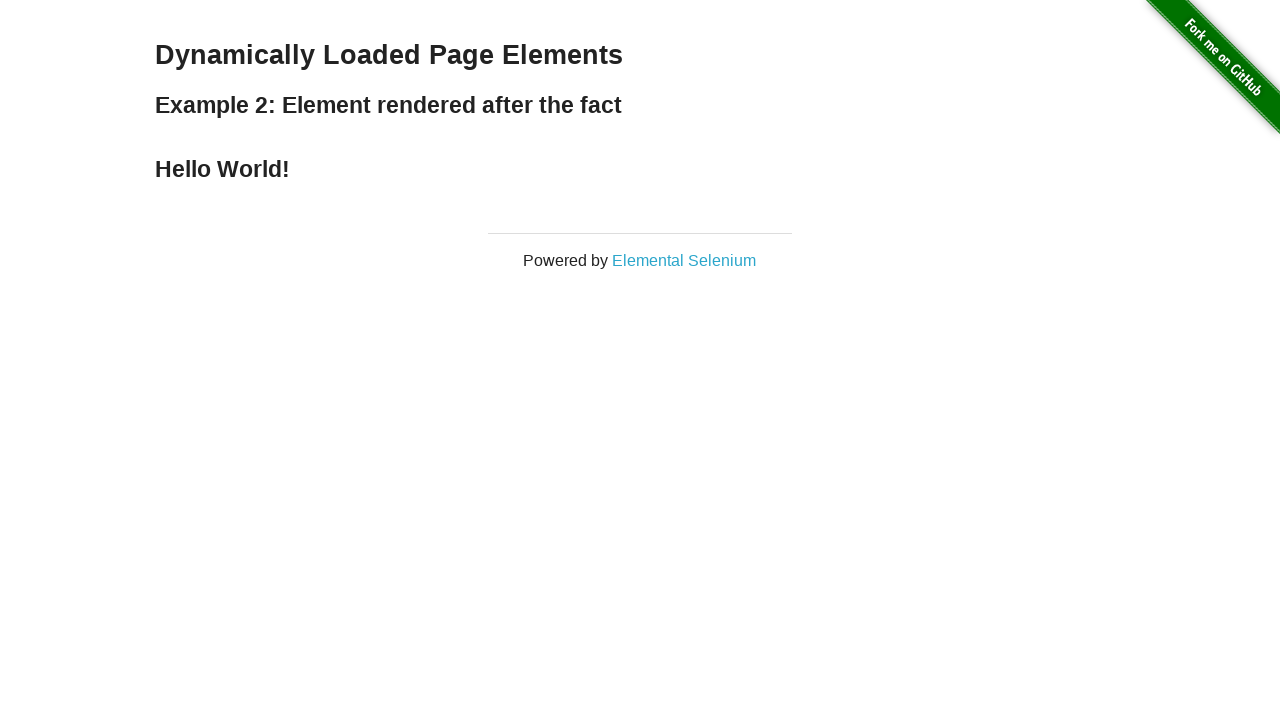

Printed text content to console
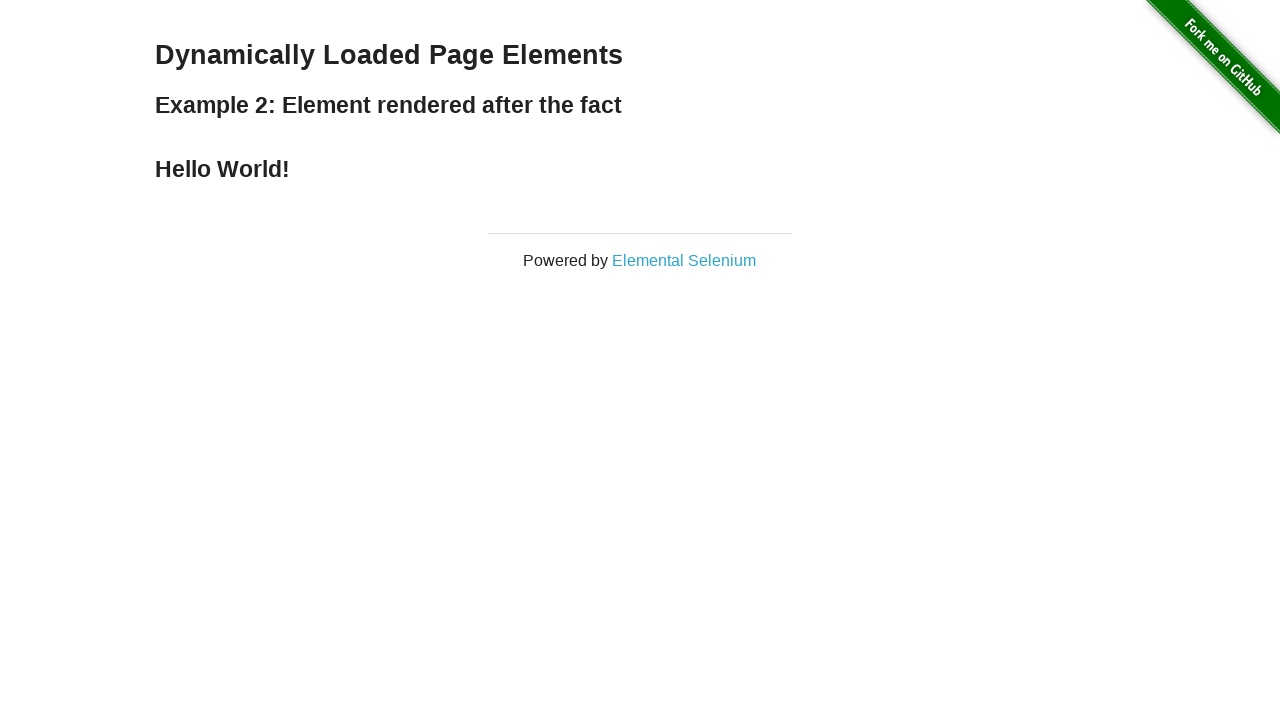

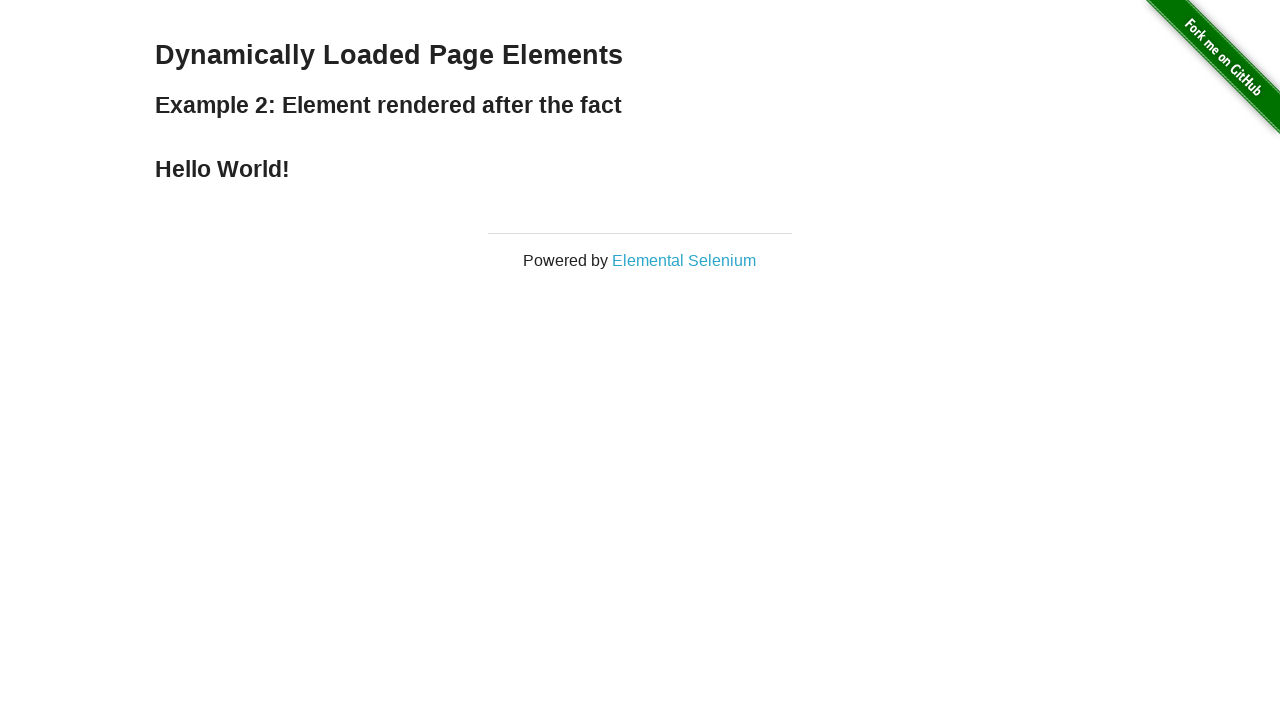